Tests filtering to display only completed todo items

Starting URL: https://demo.playwright.dev/todomvc

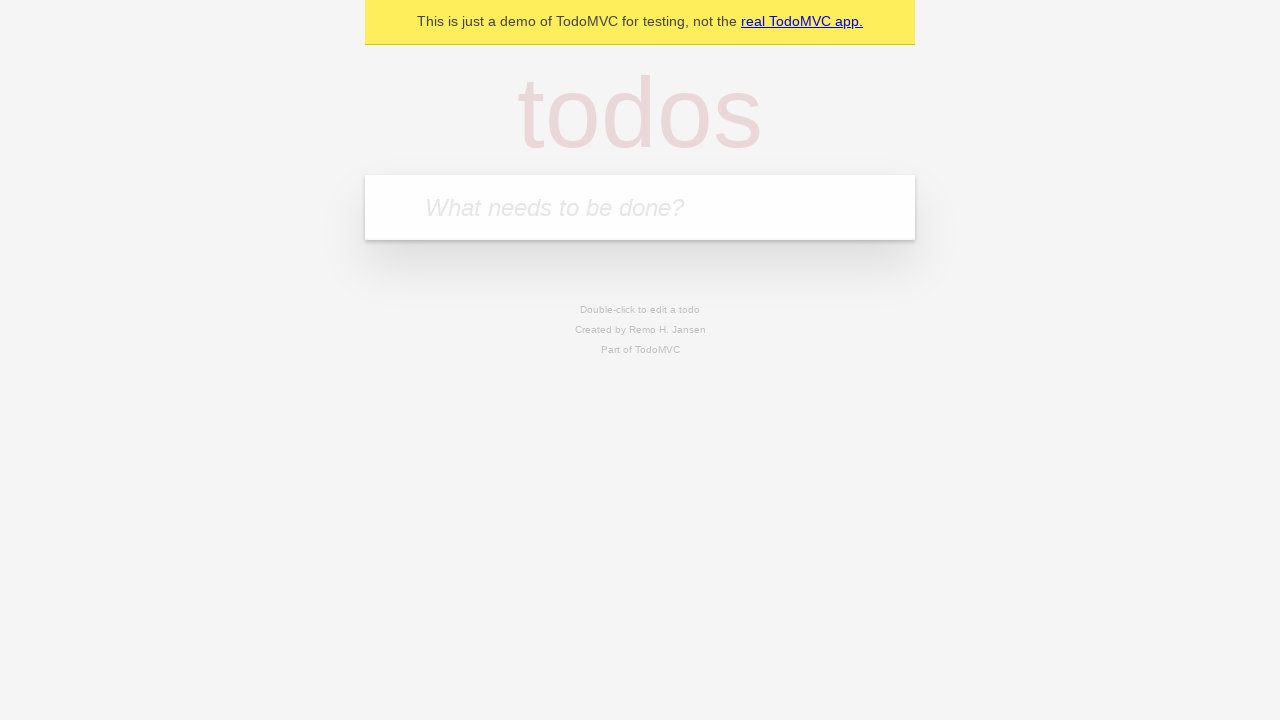

Filled todo input with 'buy some cheese' on internal:attr=[placeholder="What needs to be done?"i]
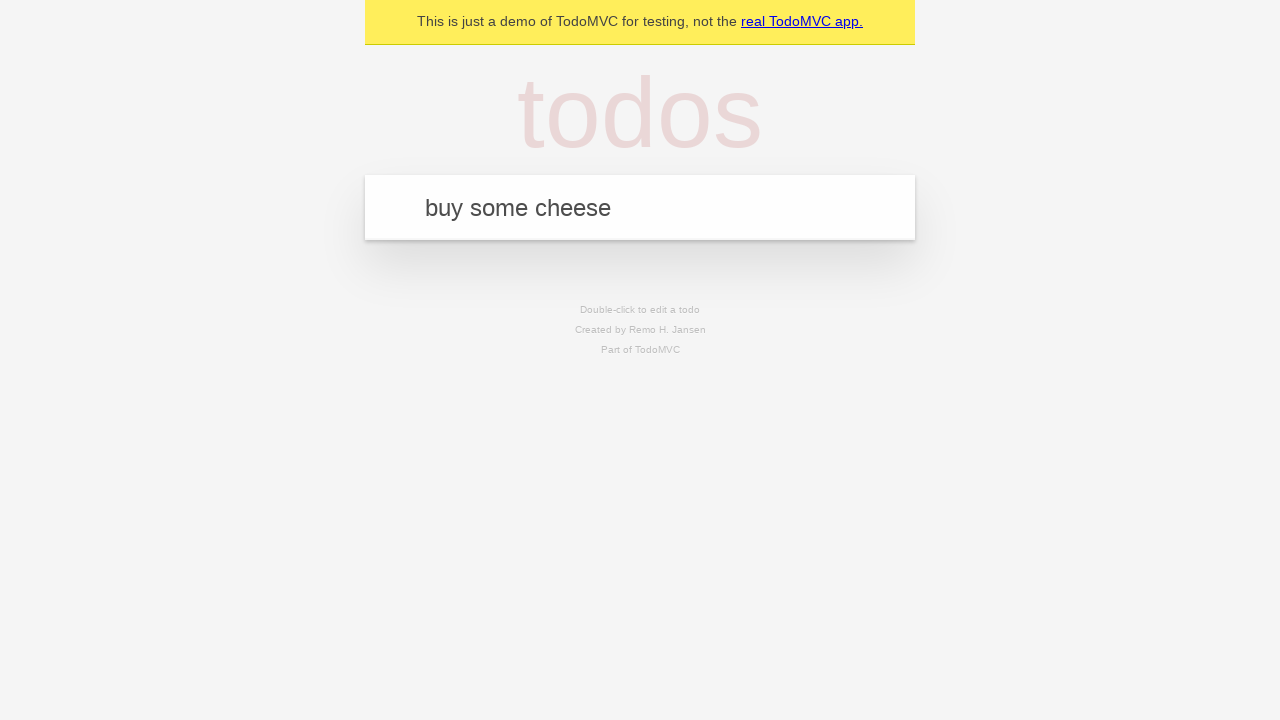

Pressed Enter to create first todo on internal:attr=[placeholder="What needs to be done?"i]
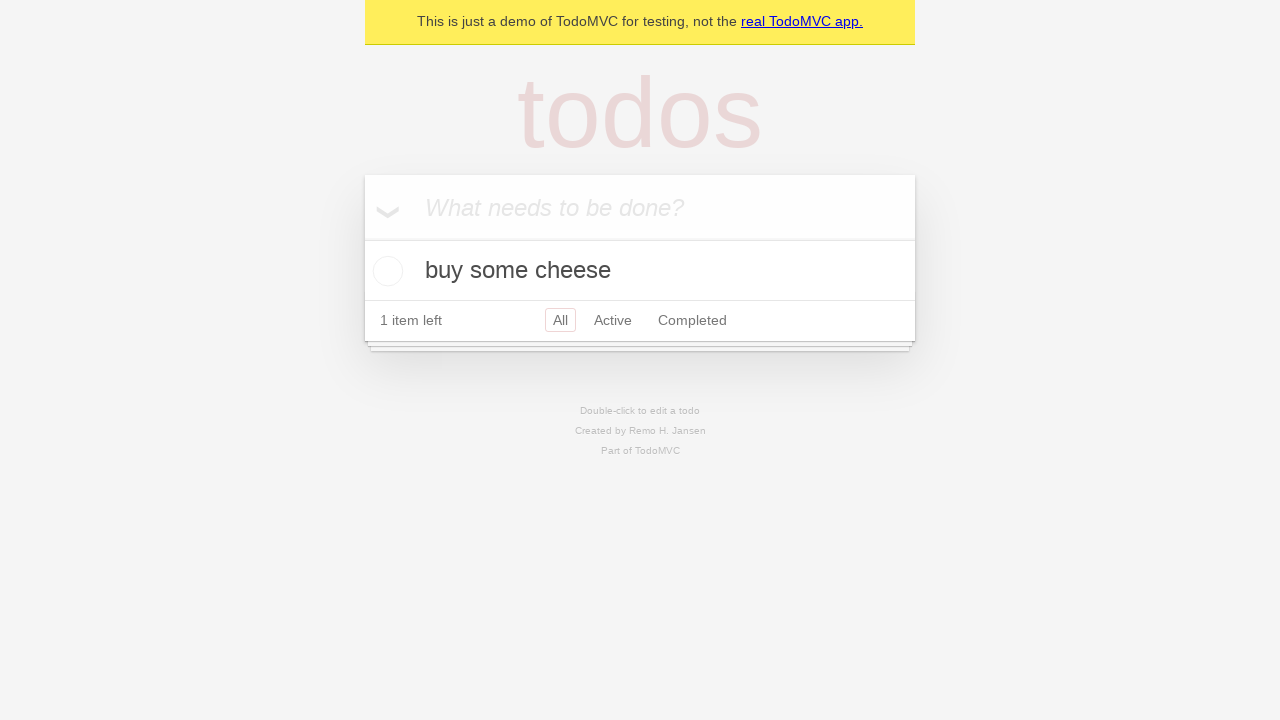

Filled todo input with 'feed the cat' on internal:attr=[placeholder="What needs to be done?"i]
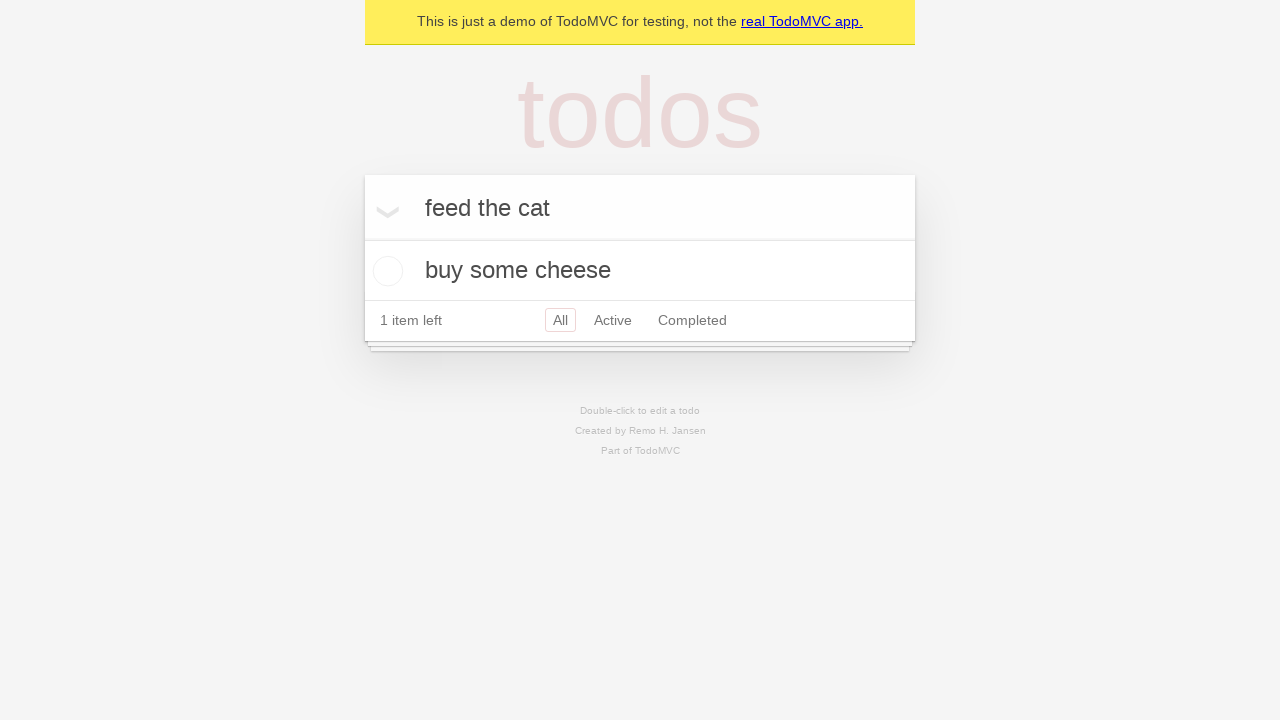

Pressed Enter to create second todo on internal:attr=[placeholder="What needs to be done?"i]
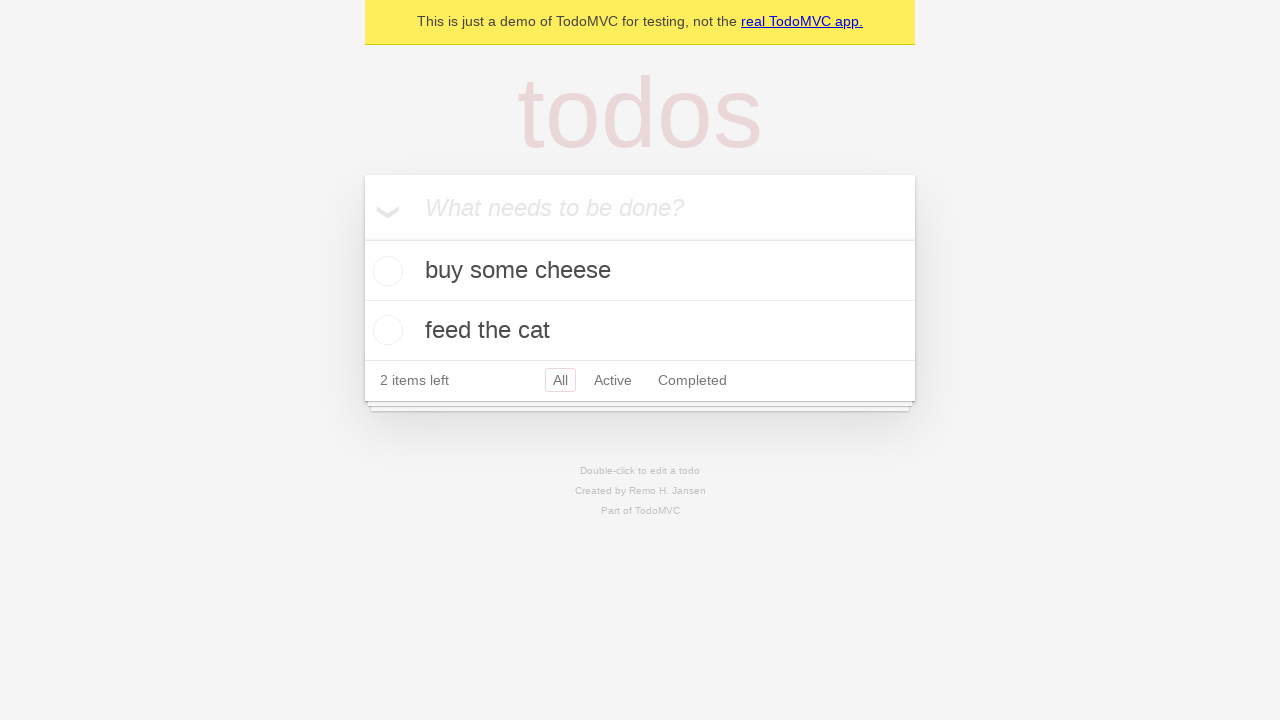

Filled todo input with 'book a doctors appointment' on internal:attr=[placeholder="What needs to be done?"i]
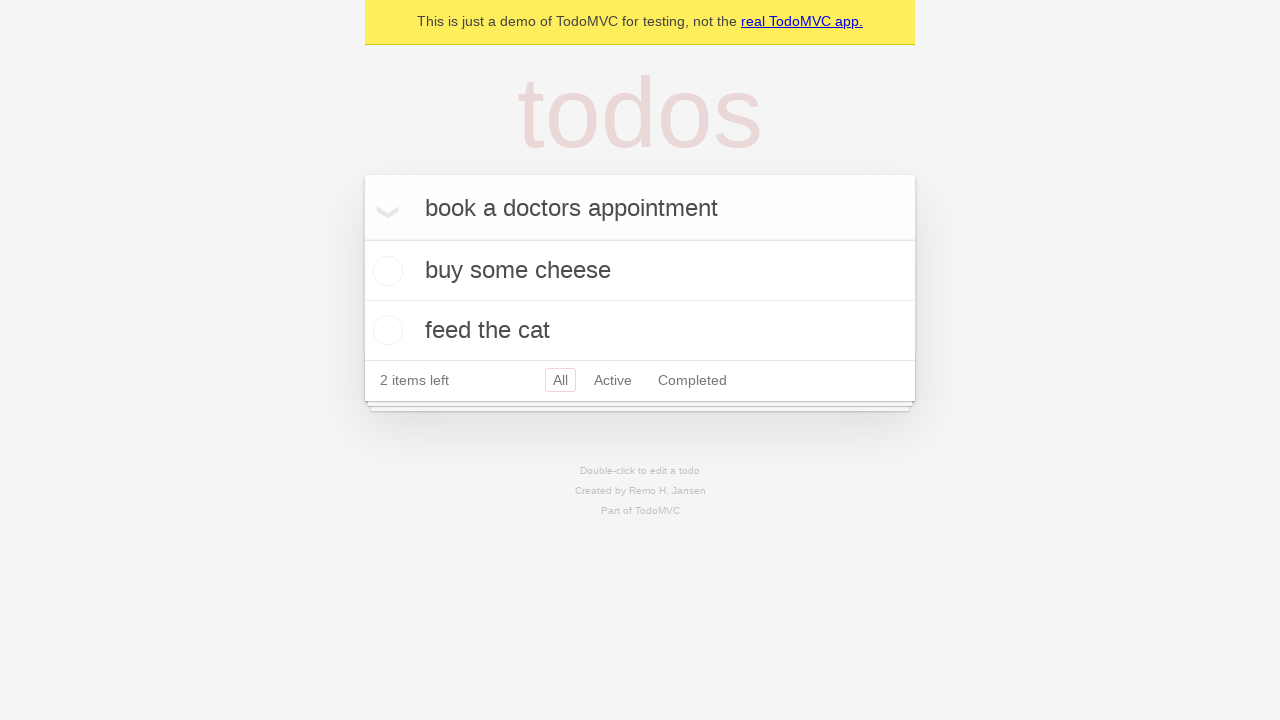

Pressed Enter to create third todo on internal:attr=[placeholder="What needs to be done?"i]
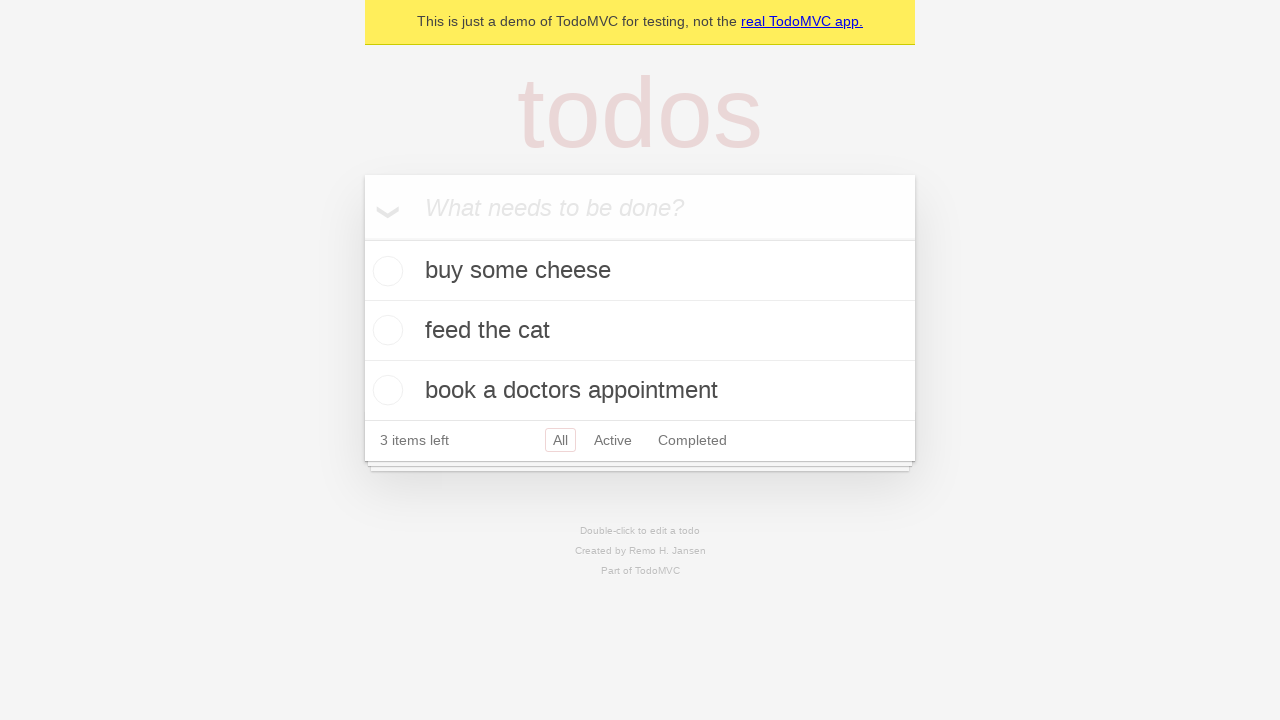

Waited for all three todos to be loaded
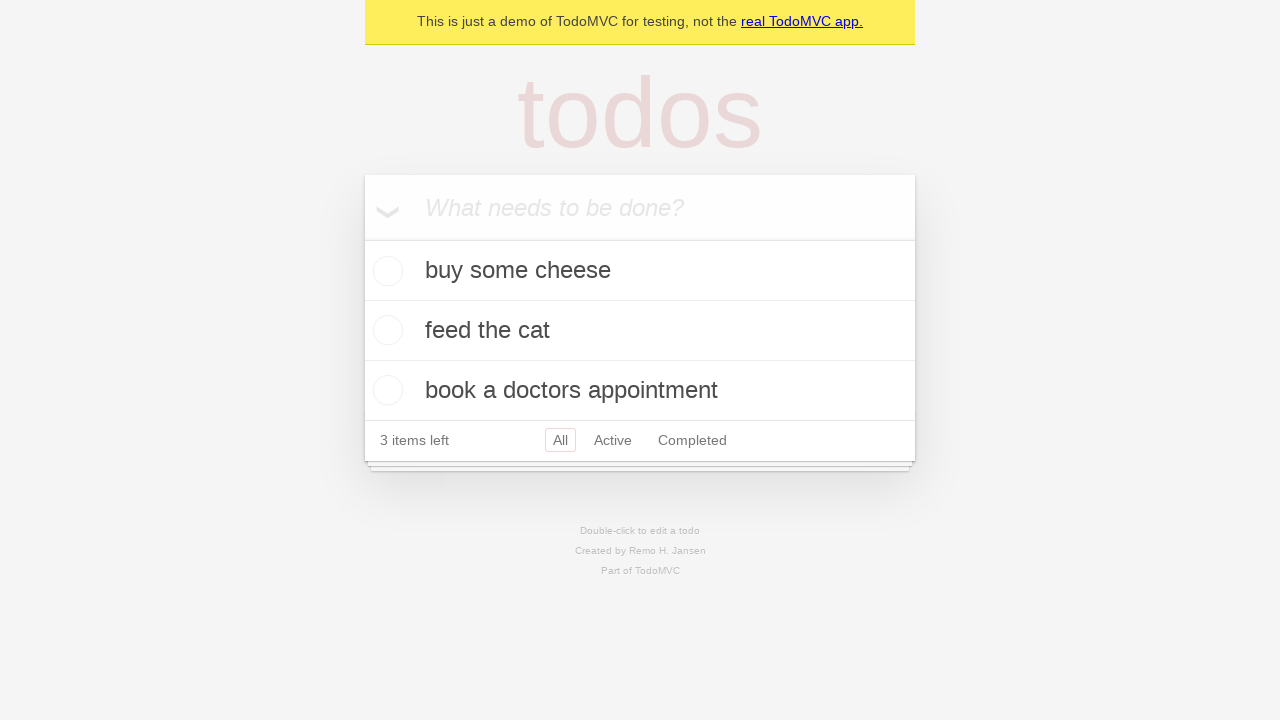

Checked the checkbox for second todo item at (385, 330) on internal:testid=[data-testid="todo-item"s] >> nth=1 >> internal:role=checkbox
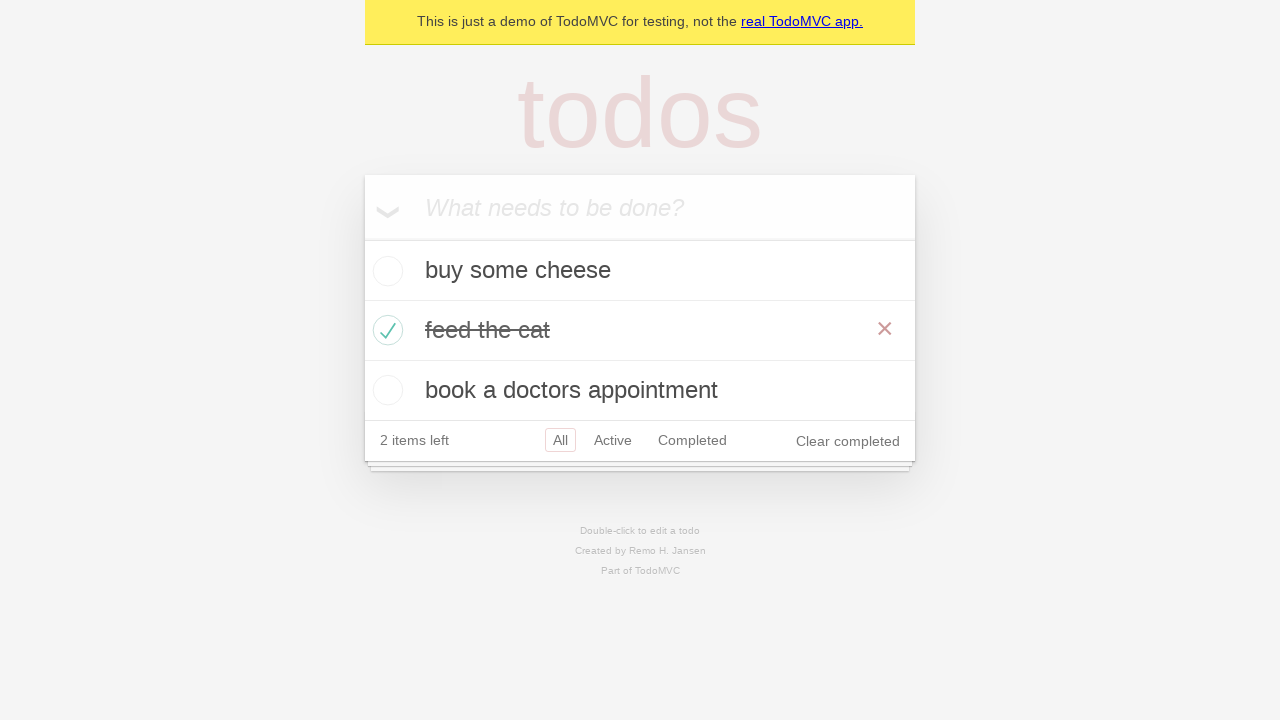

Clicked Completed filter to display only completed items at (692, 440) on internal:role=link[name="Completed"i]
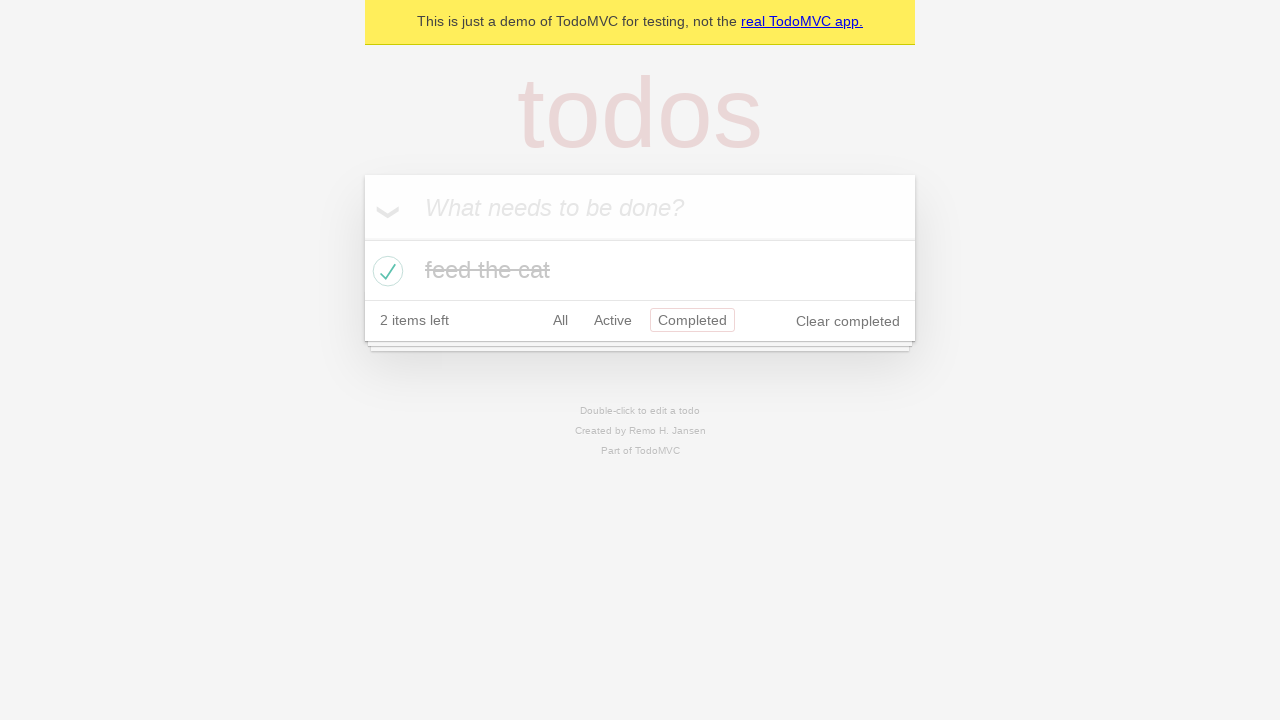

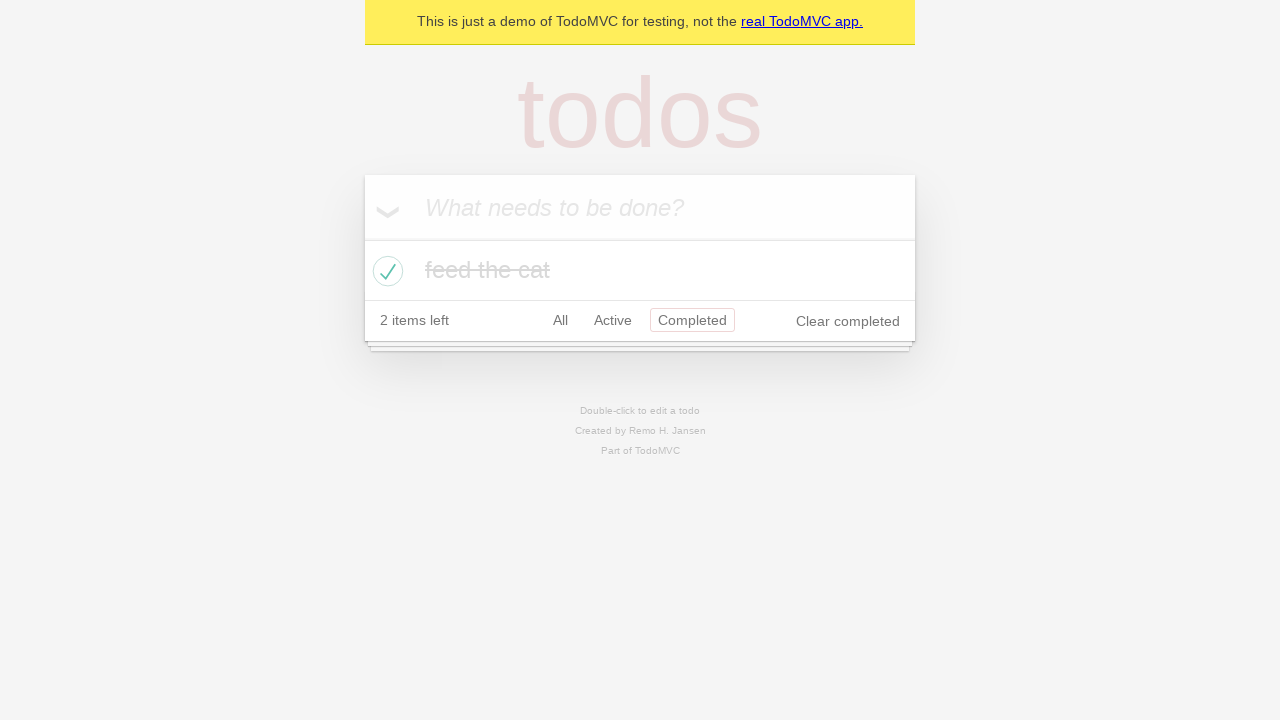